Tests calculator addition functionality by entering 25 and 25.5, ensuring integer-only mode is unchecked, and clicking calculate

Starting URL: https://testsheepnz.github.io/BasicCalculator.html#main-body

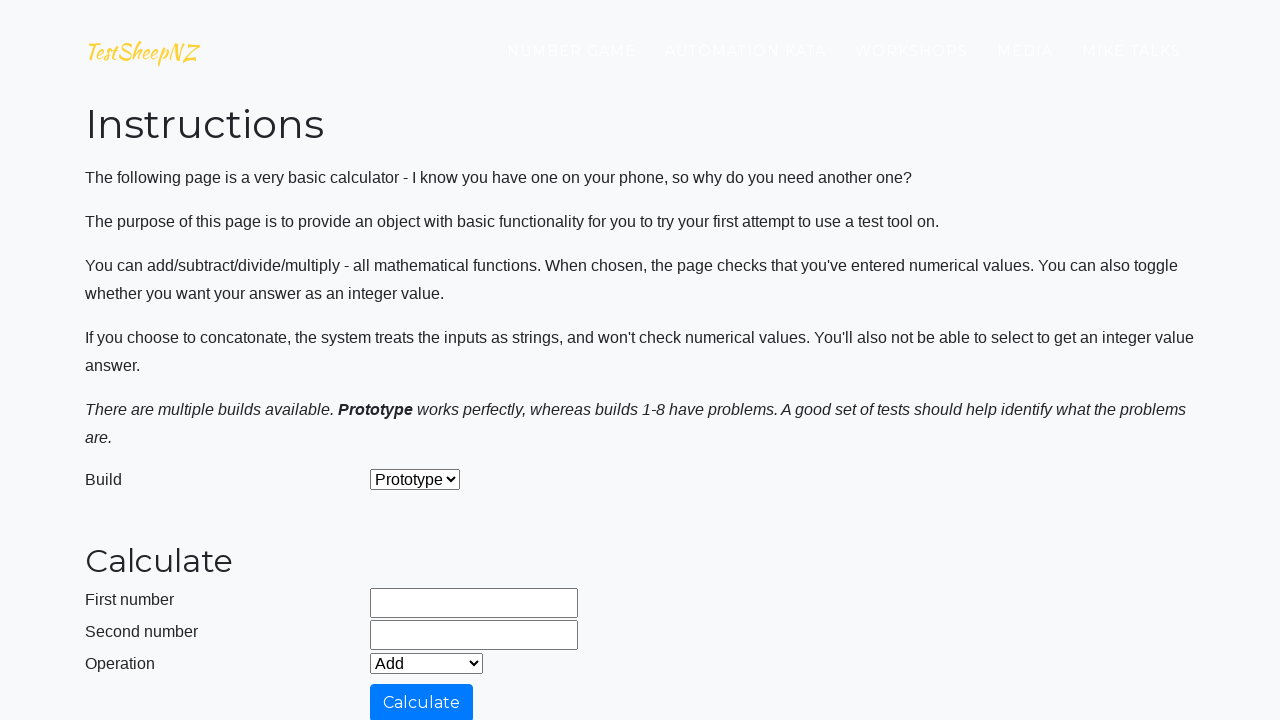

Cleared first number field on #number1Field
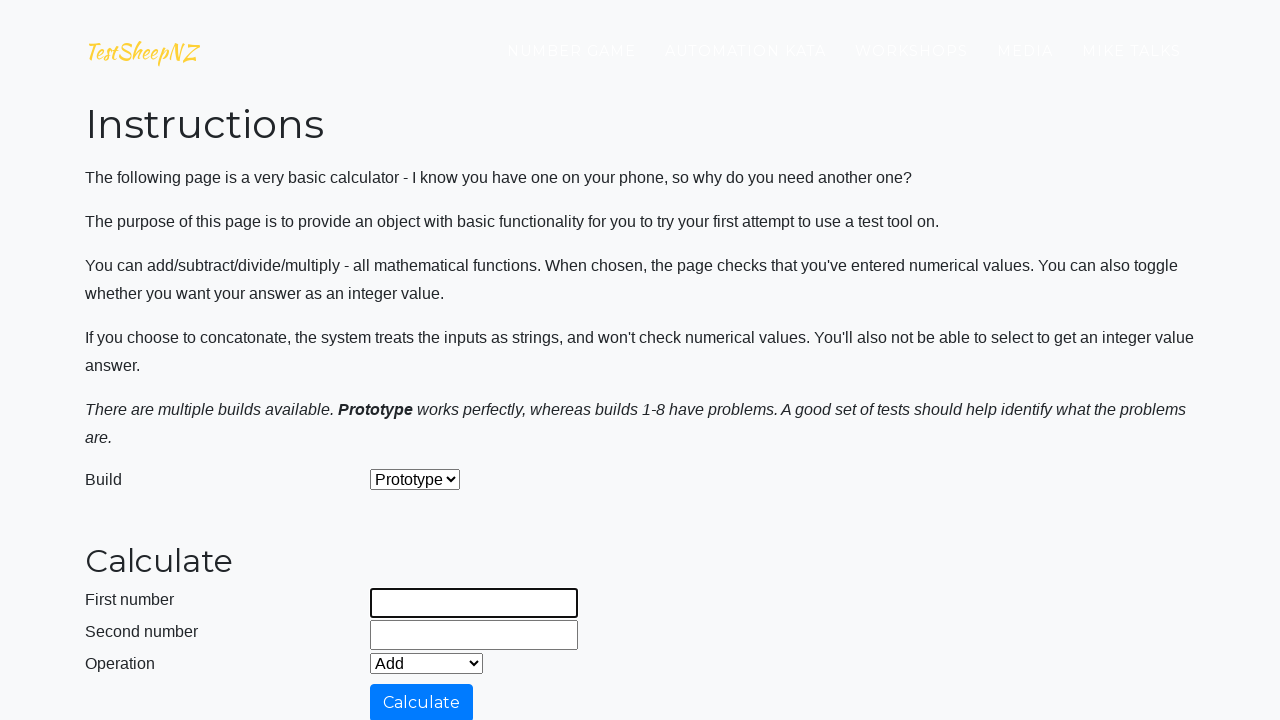

Entered 25 in first number field on #number1Field
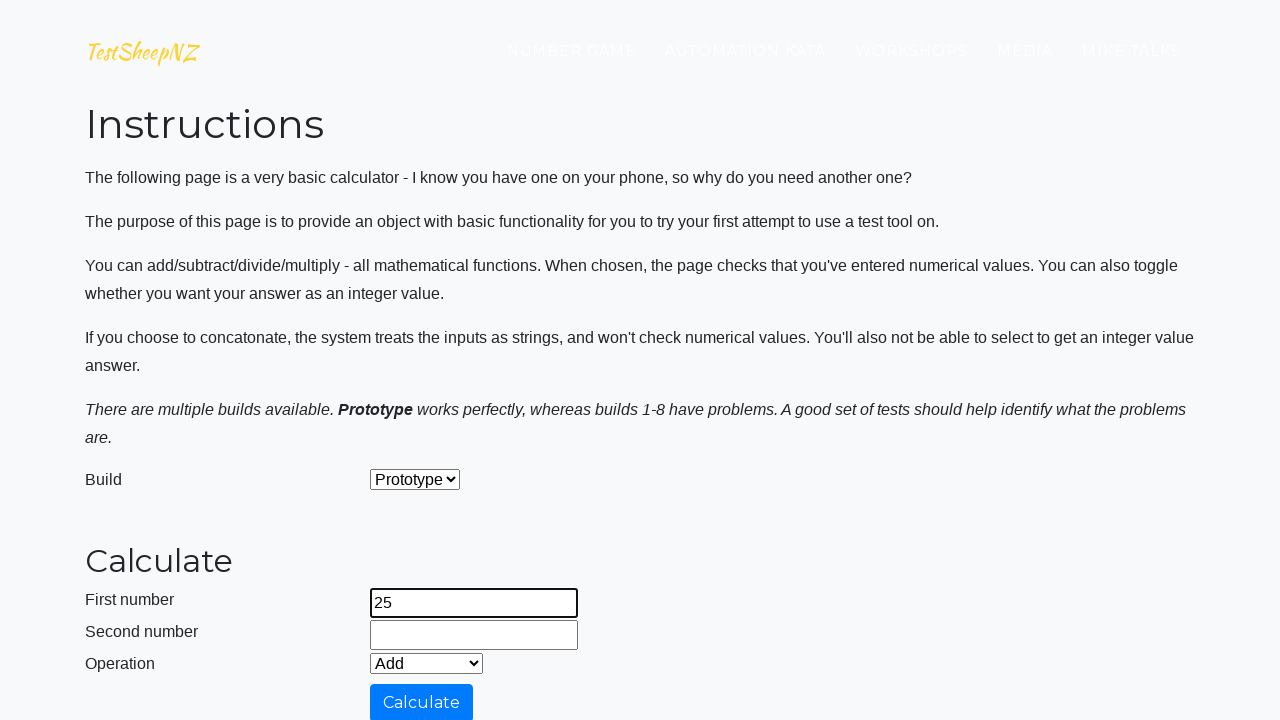

Cleared second number field on #number2Field
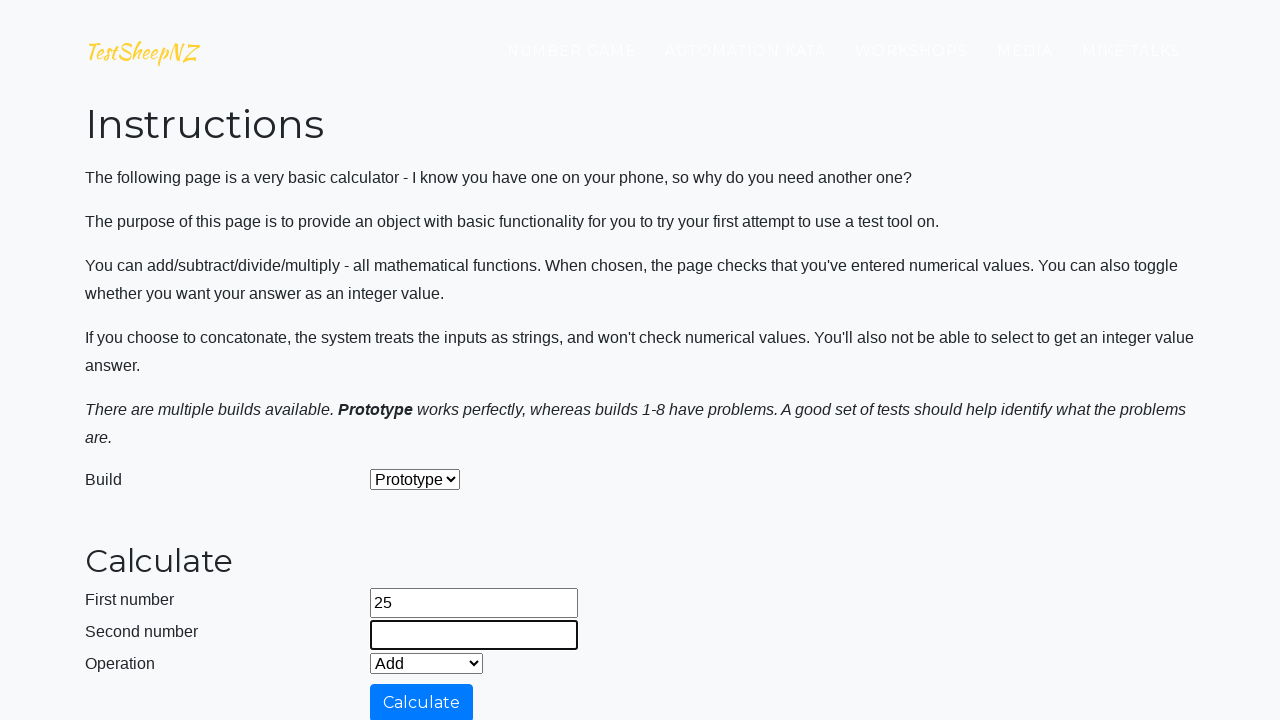

Entered 25.5 in second number field on #number2Field
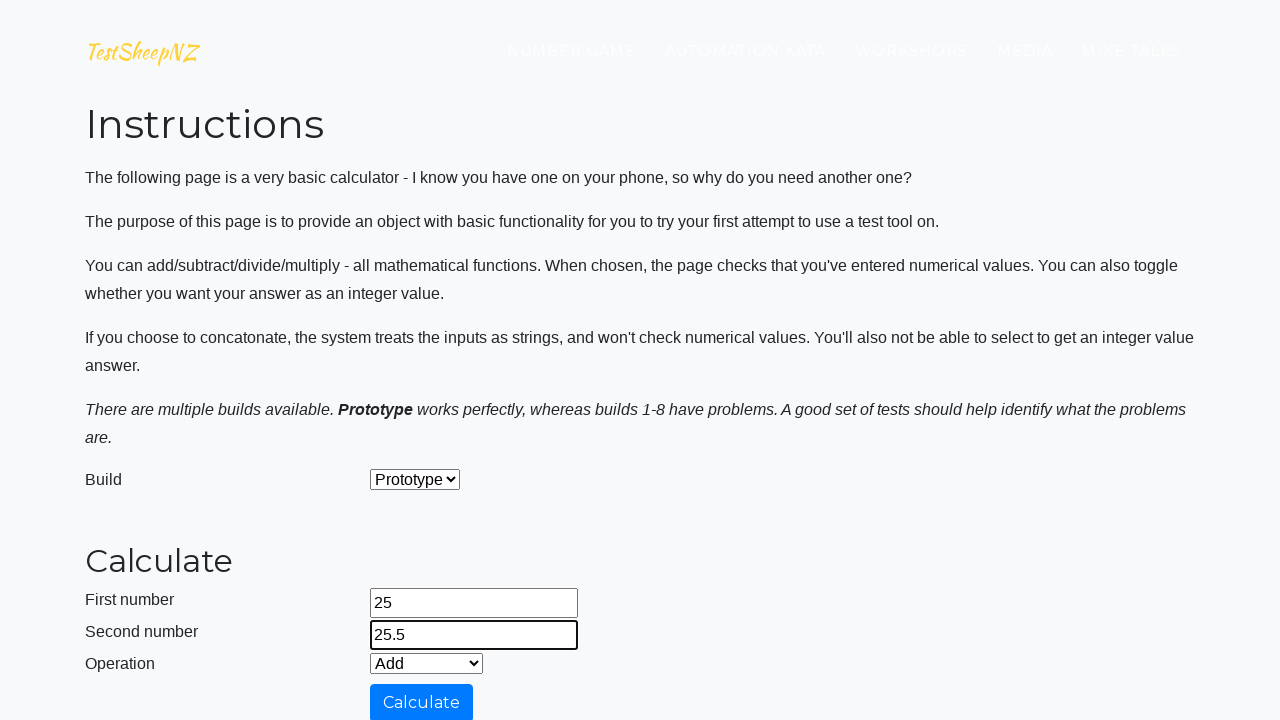

Located integer-only checkbox
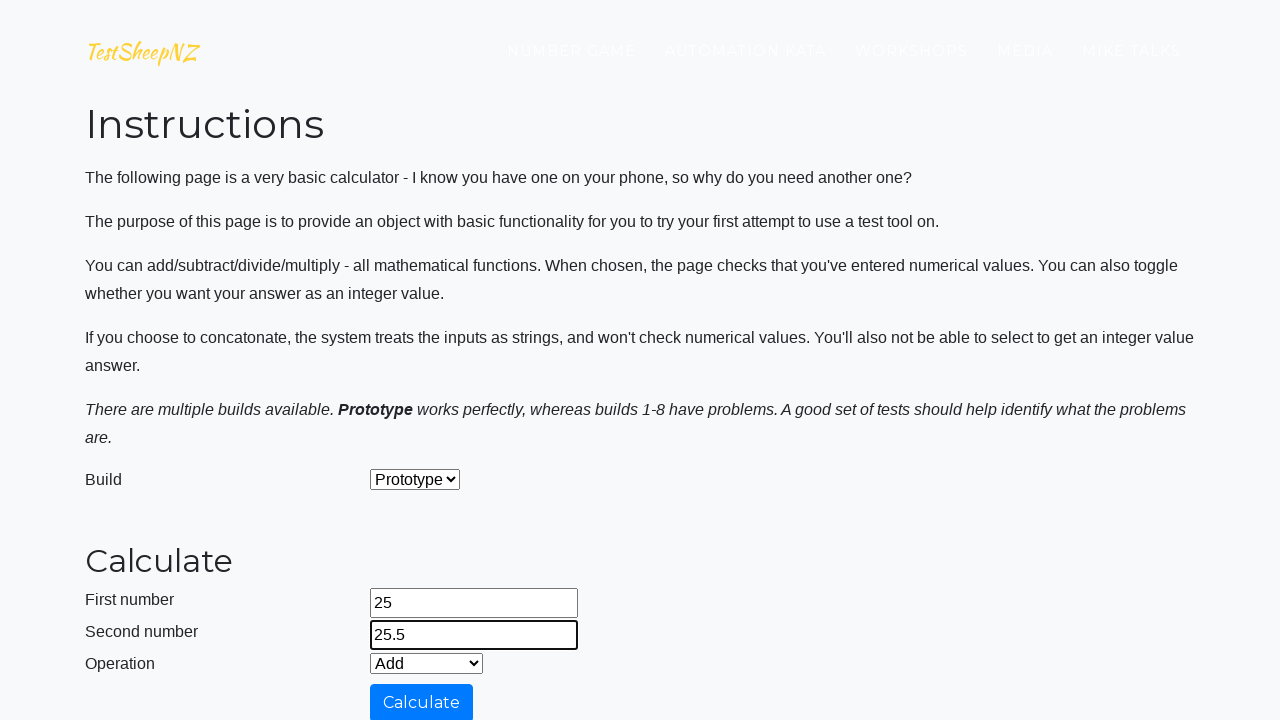

Clicked calculate button to perform addition at (422, 701) on #calculateButton
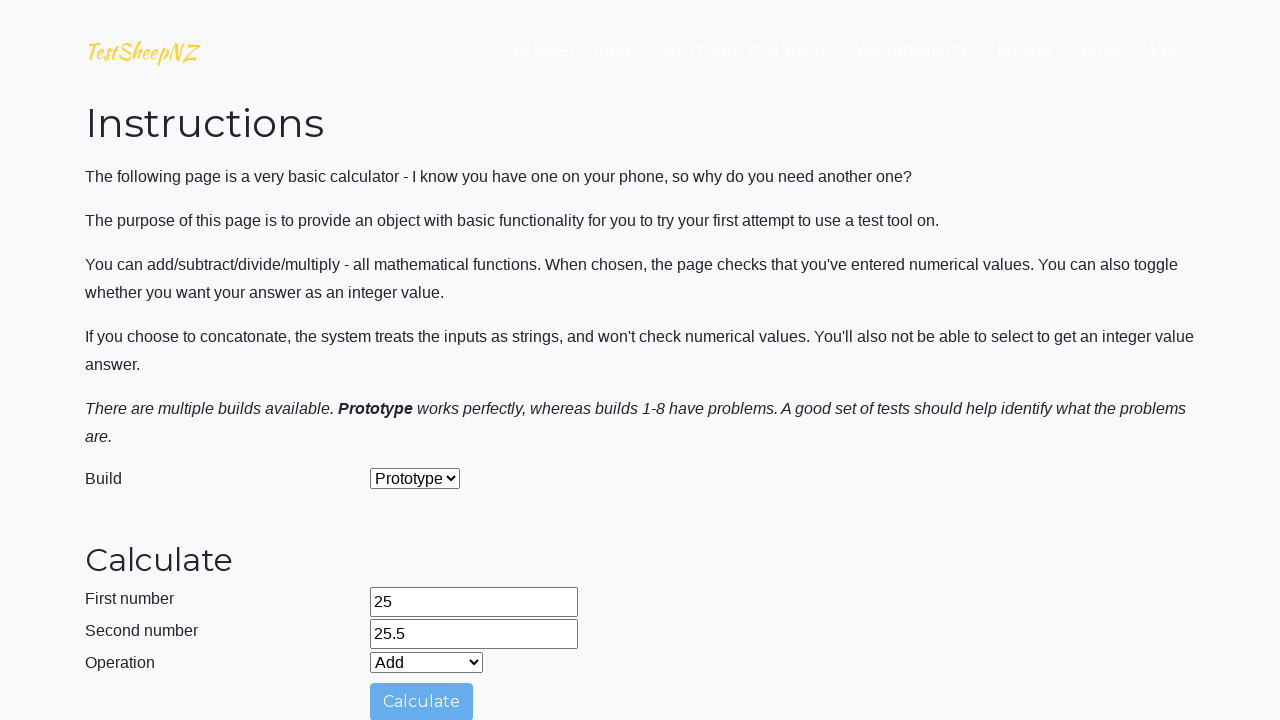

Result field appeared displaying answer 50.5
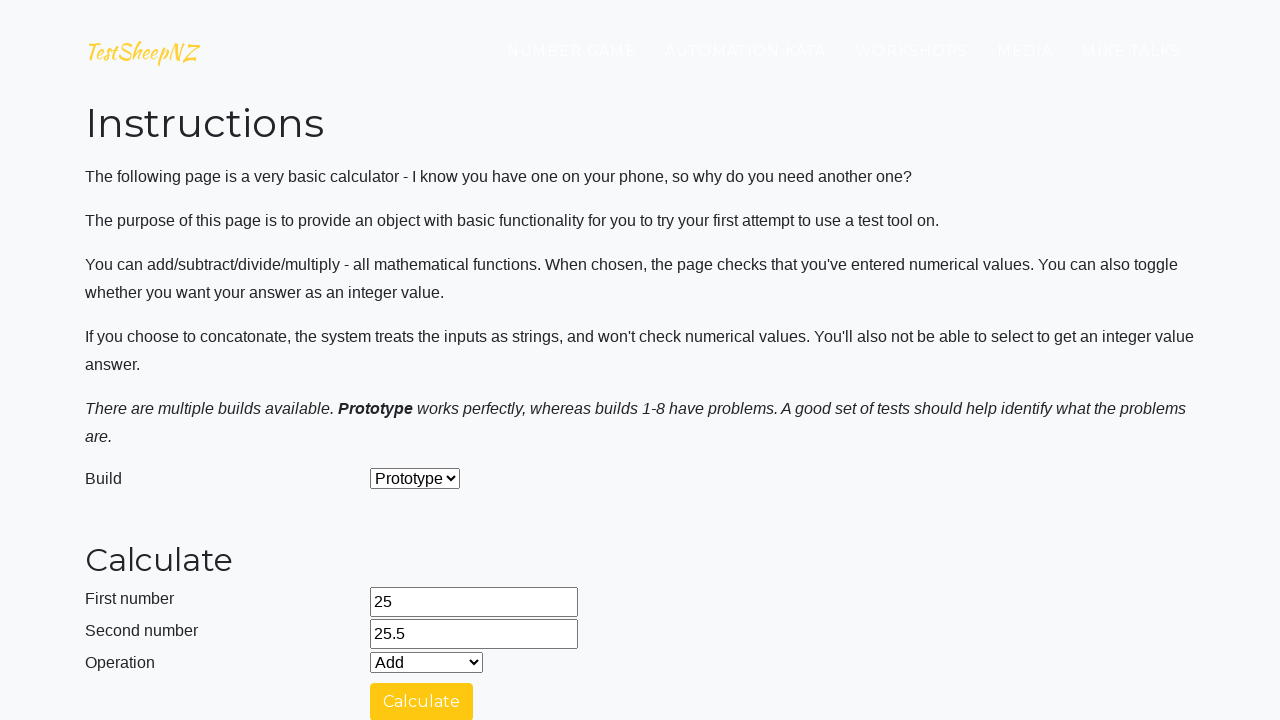

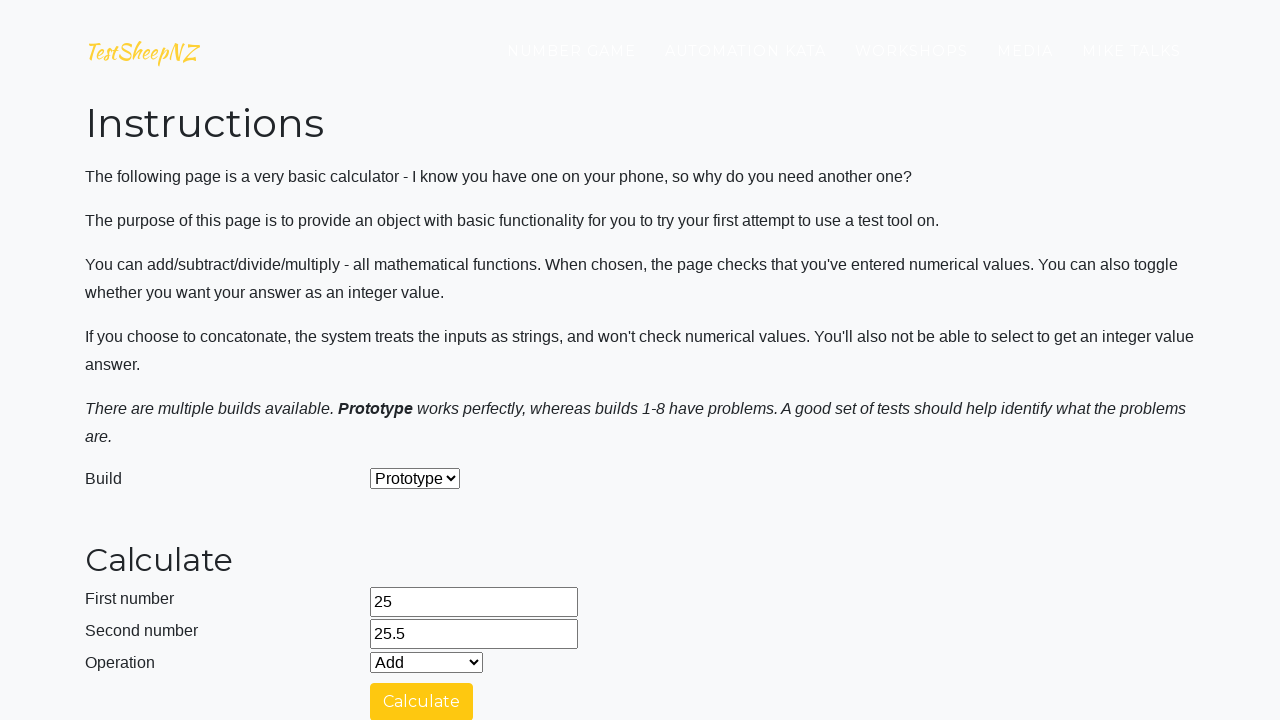